Tests tooltip display on hover by moving mouse over an input field and verifying the tooltip text appears

Starting URL: https://automationfc.github.io/jquery-tooltip/

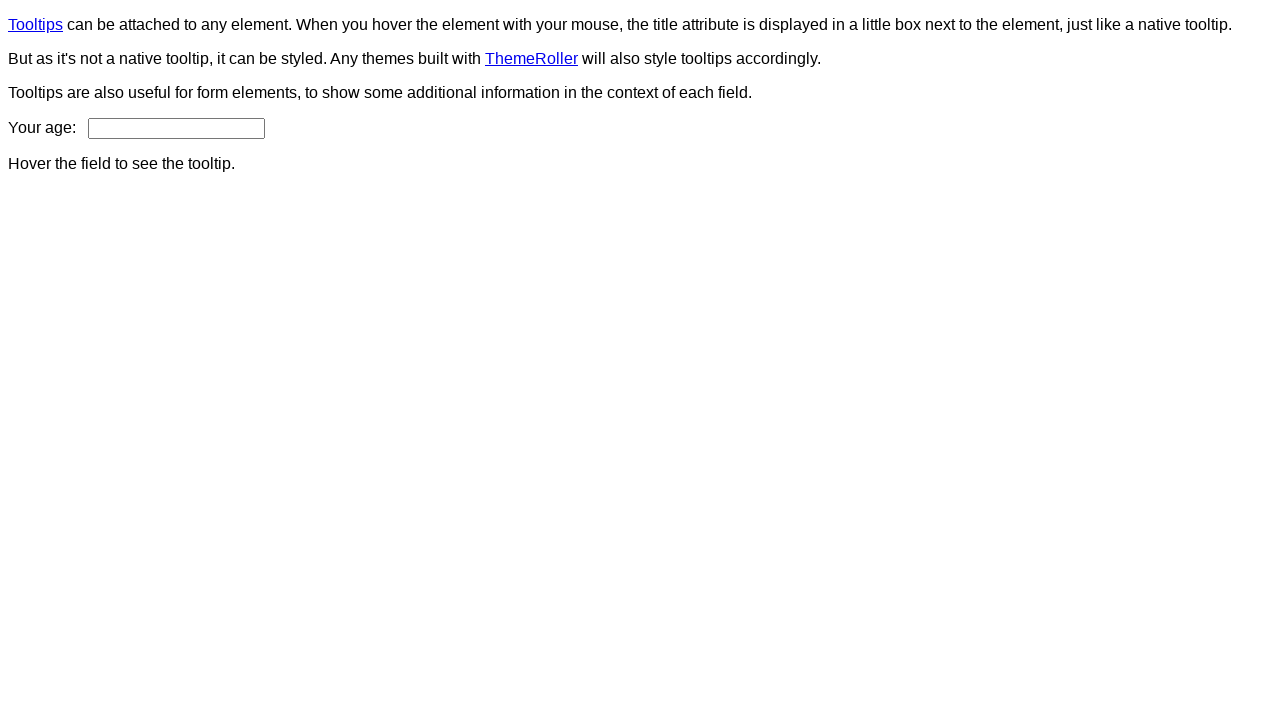

Hovered over age input field to trigger tooltip at (176, 128) on #age
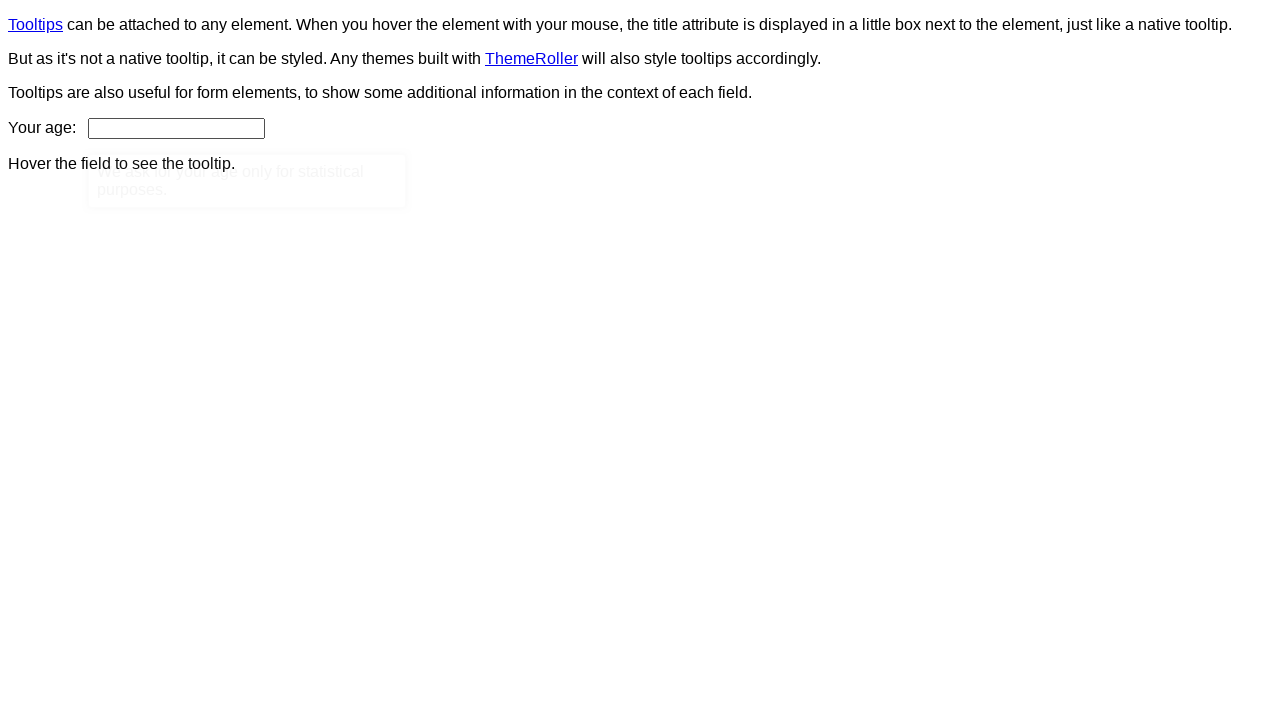

Tooltip element appeared on page
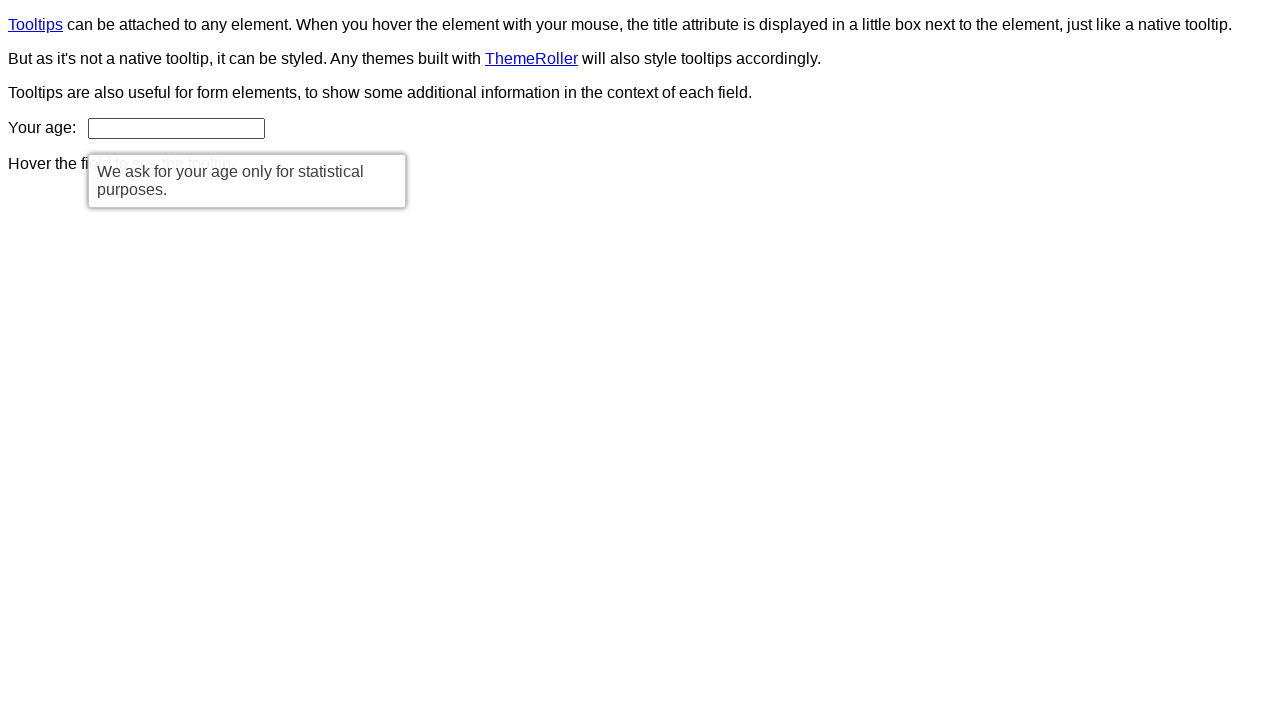

Retrieved tooltip text content
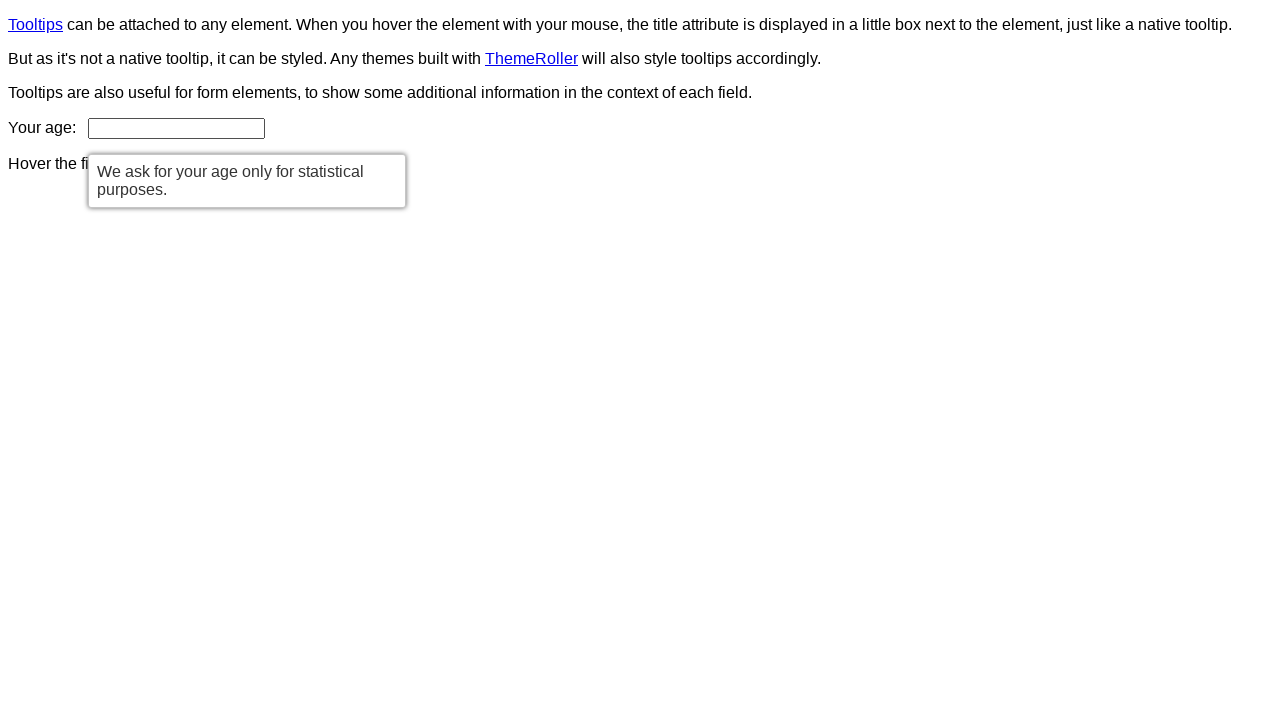

Verified tooltip text matches expected message: 'We ask for your age only for statistical purposes.'
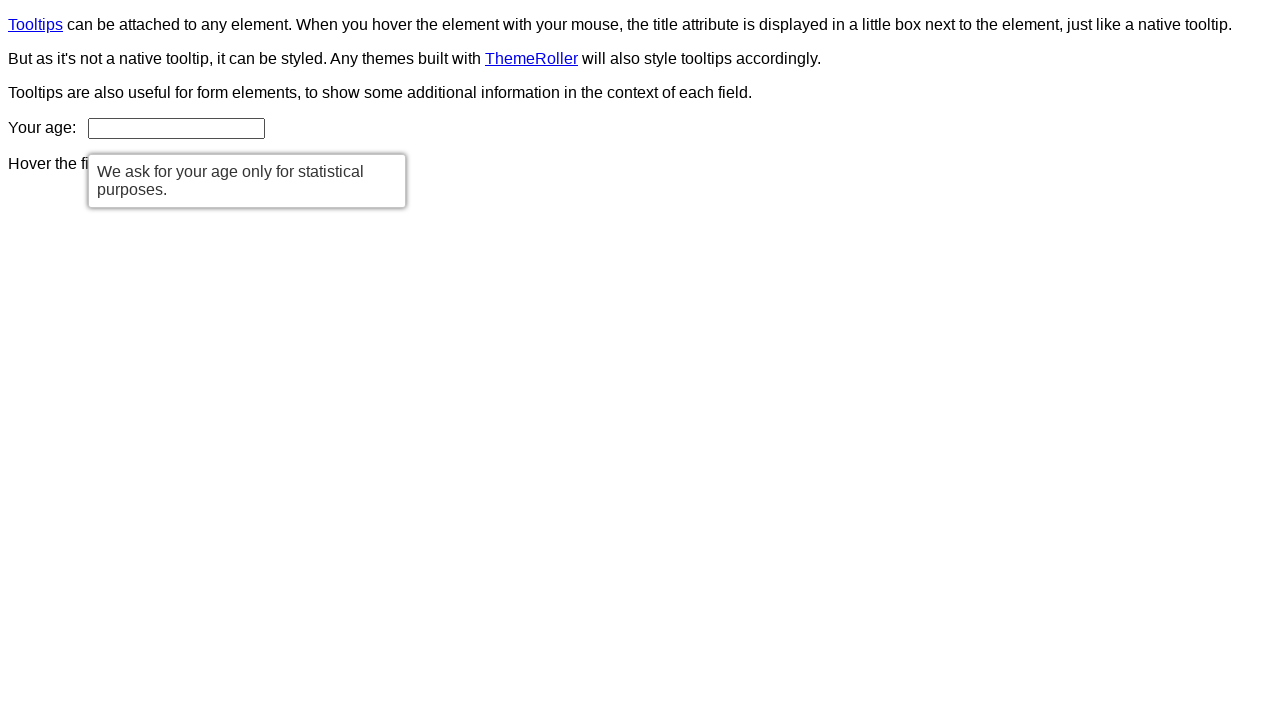

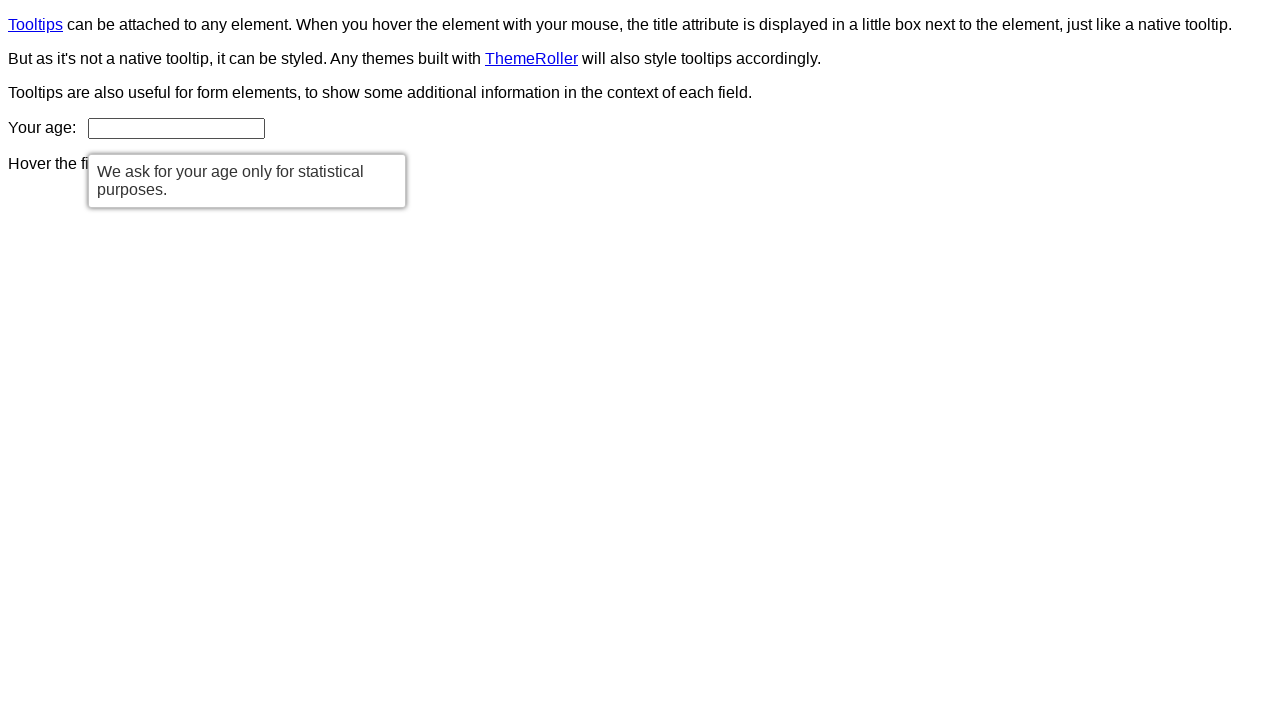